Tests a web form by verifying the page title, entering text into a text box, submitting the form, and verifying the success message is displayed.

Starting URL: https://www.selenium.dev/selenium/web/web-form.html

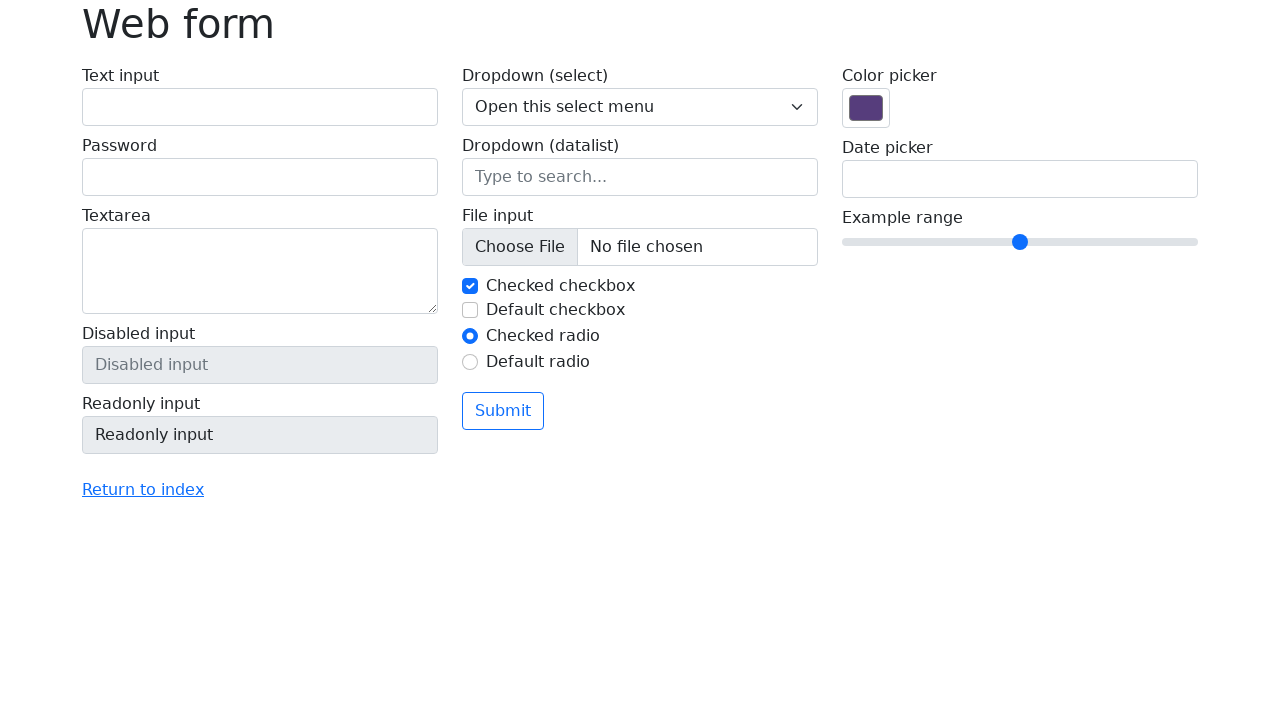

Verified page title is 'Web form'
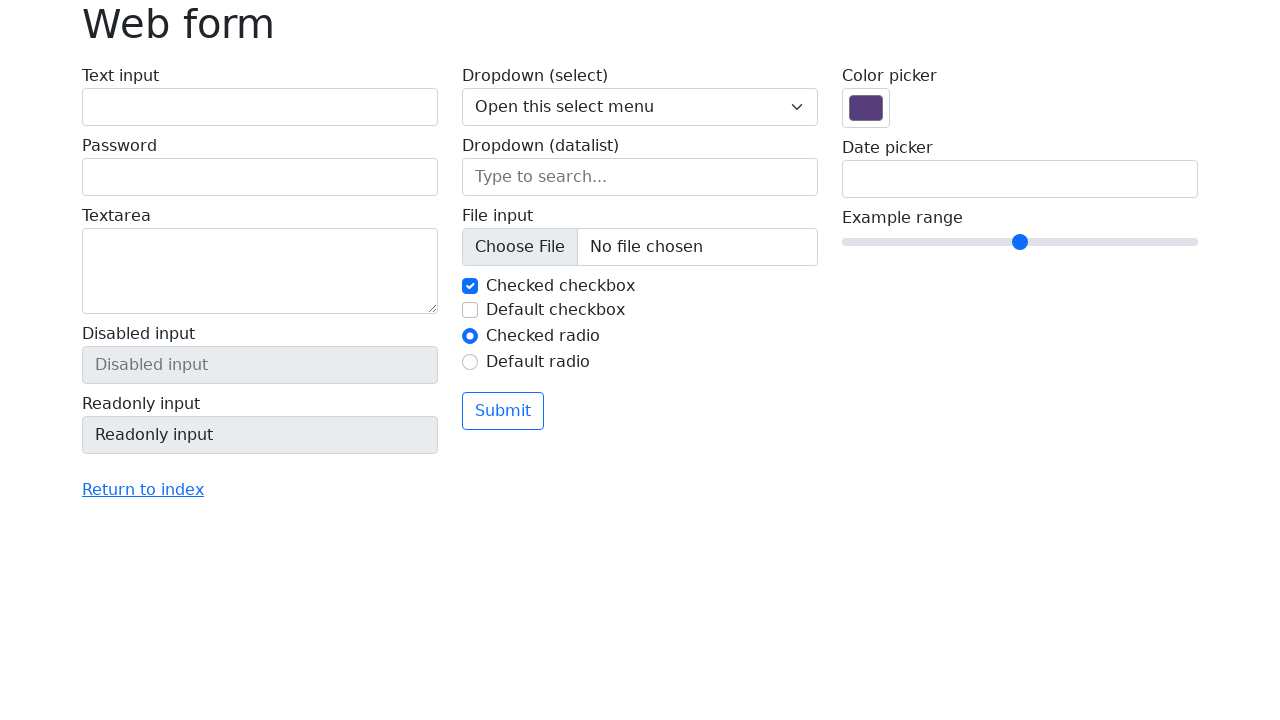

Filled text box with 'Selenium' on input[name='my-text']
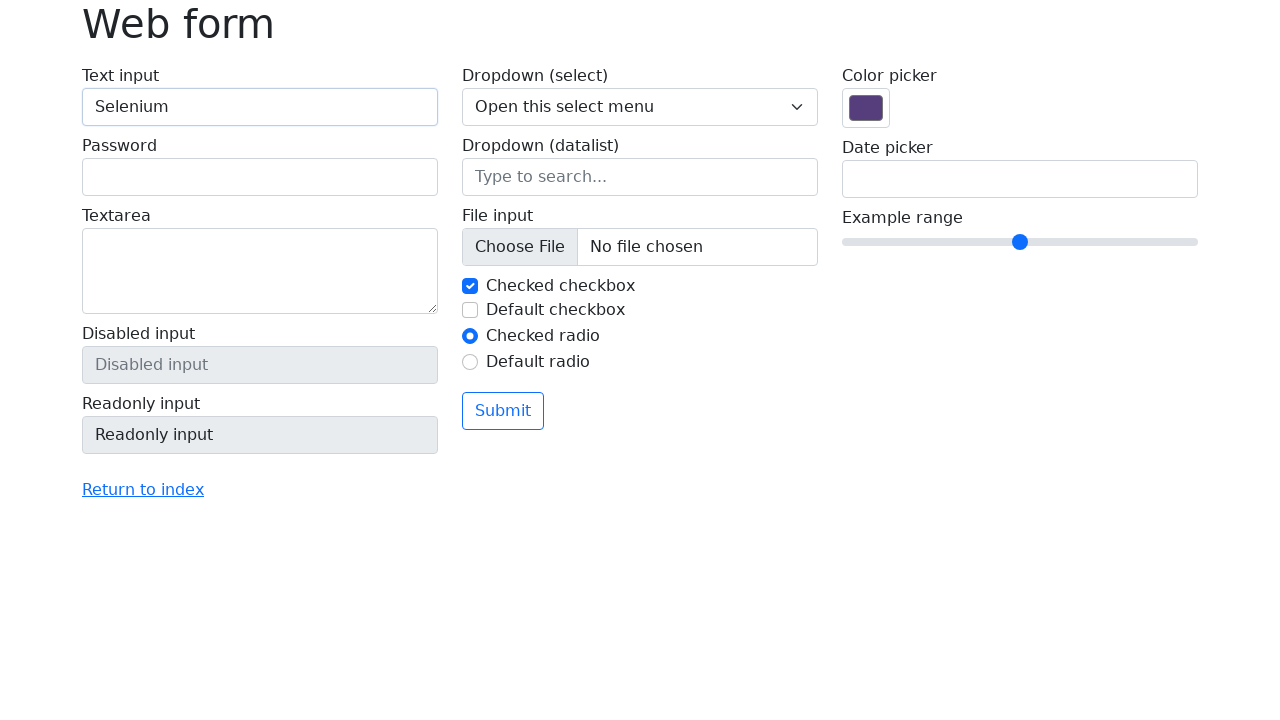

Clicked submit button at (503, 411) on button
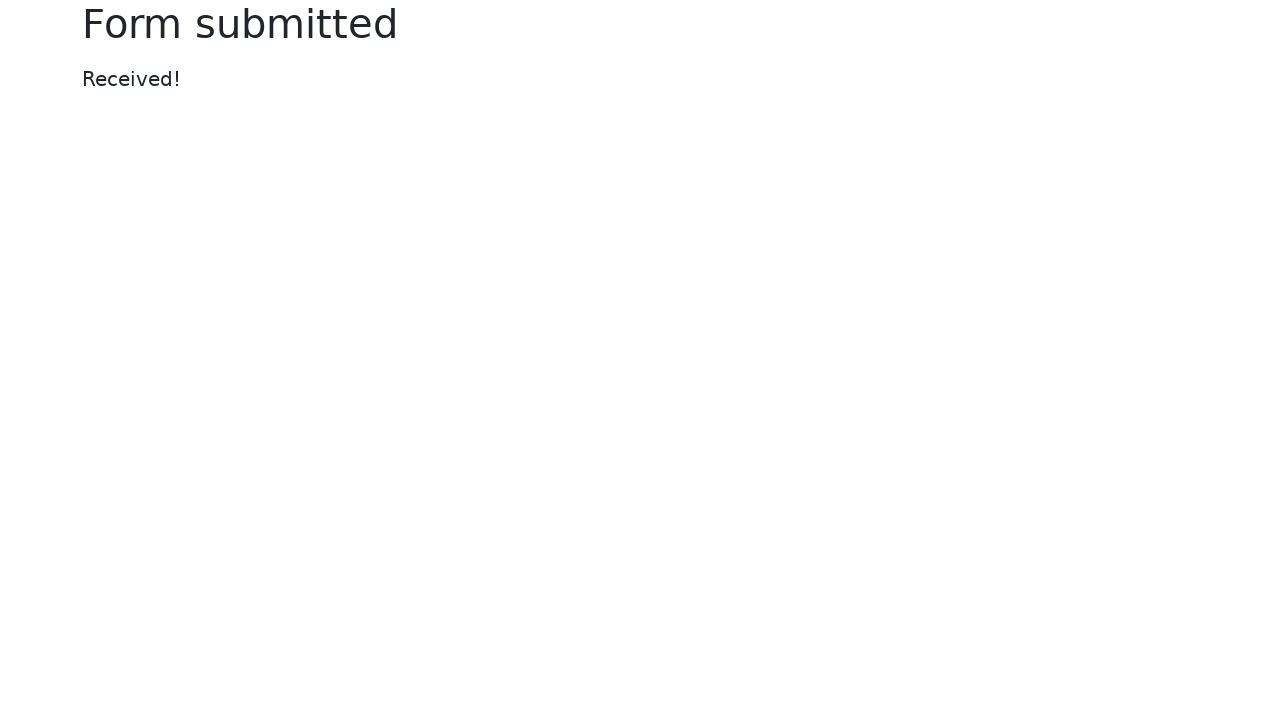

Success message element appeared
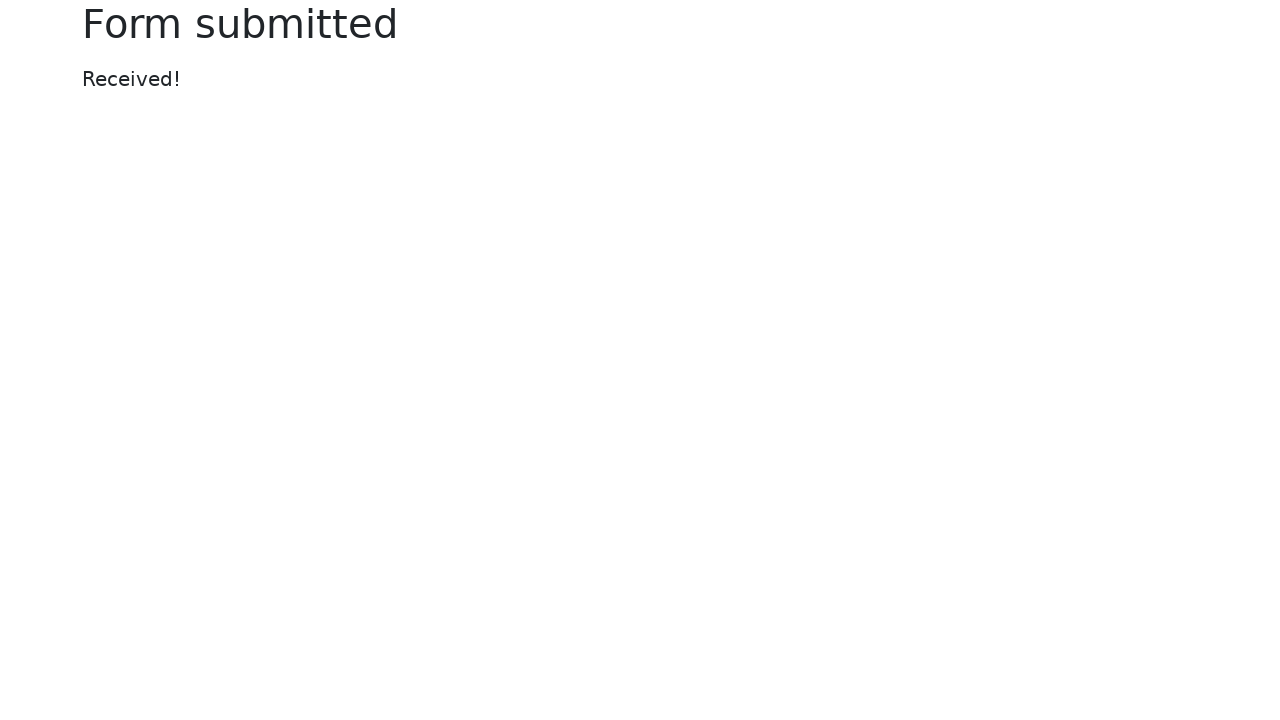

Verified success message displays 'Received!'
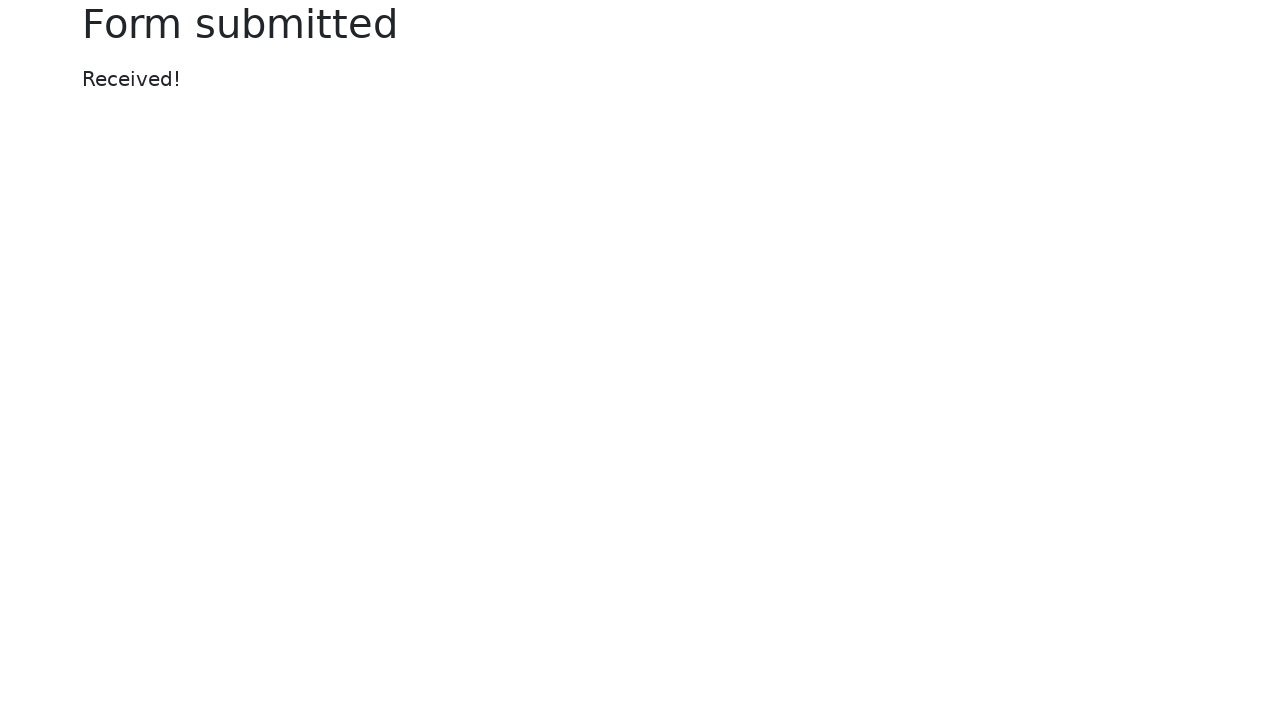

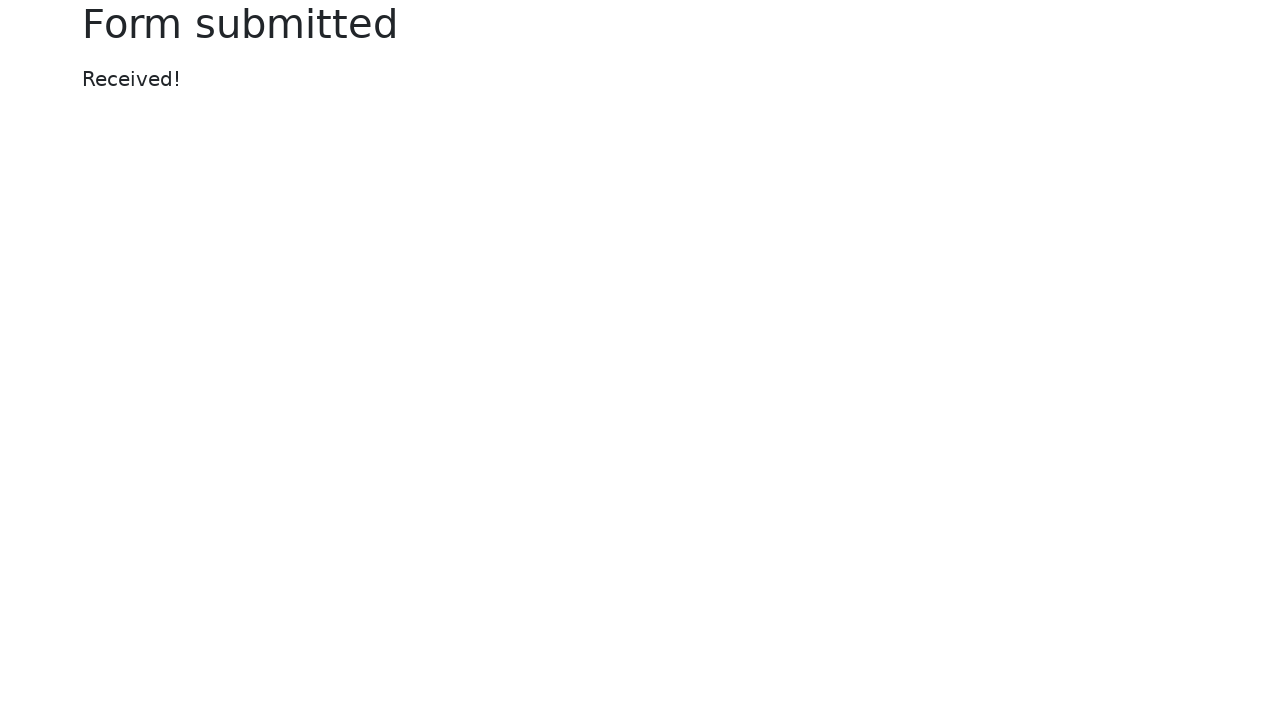